Tests JavaScript alert popup handling by clicking a button that triggers an alert, then accepting the alert dialog

Starting URL: https://demoqa.com/alerts

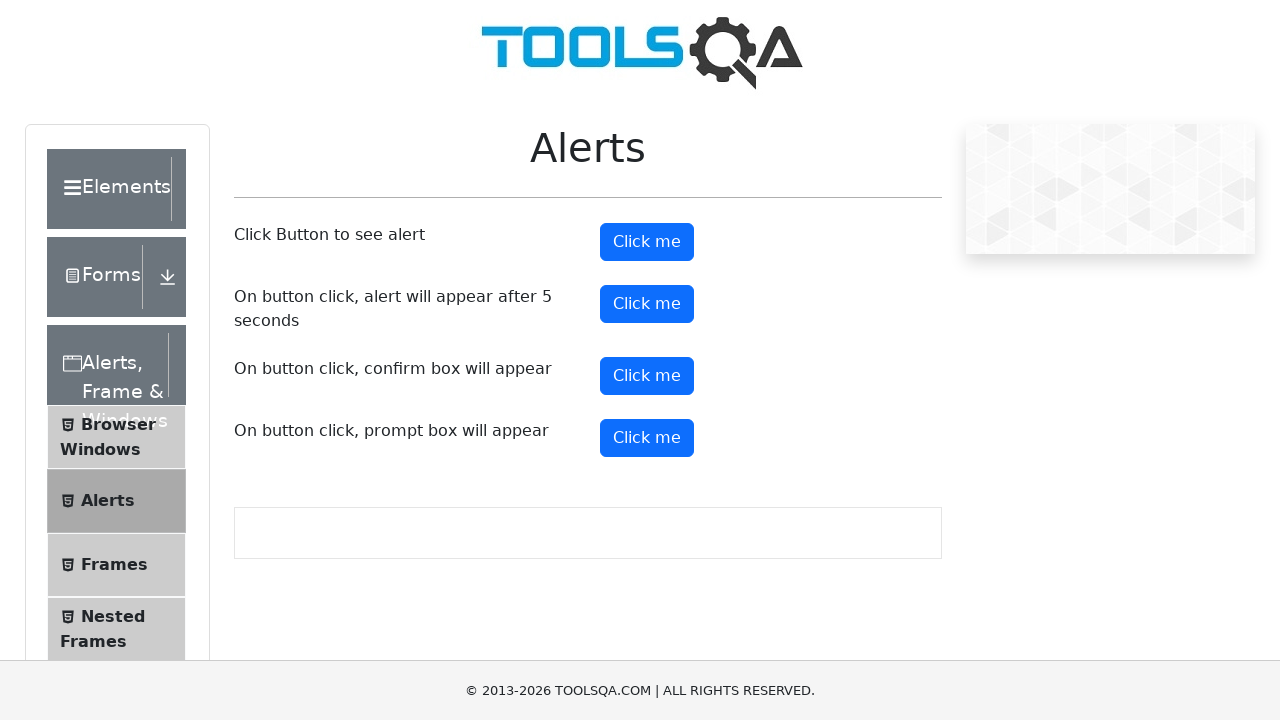

Registered dialog handler to accept alerts
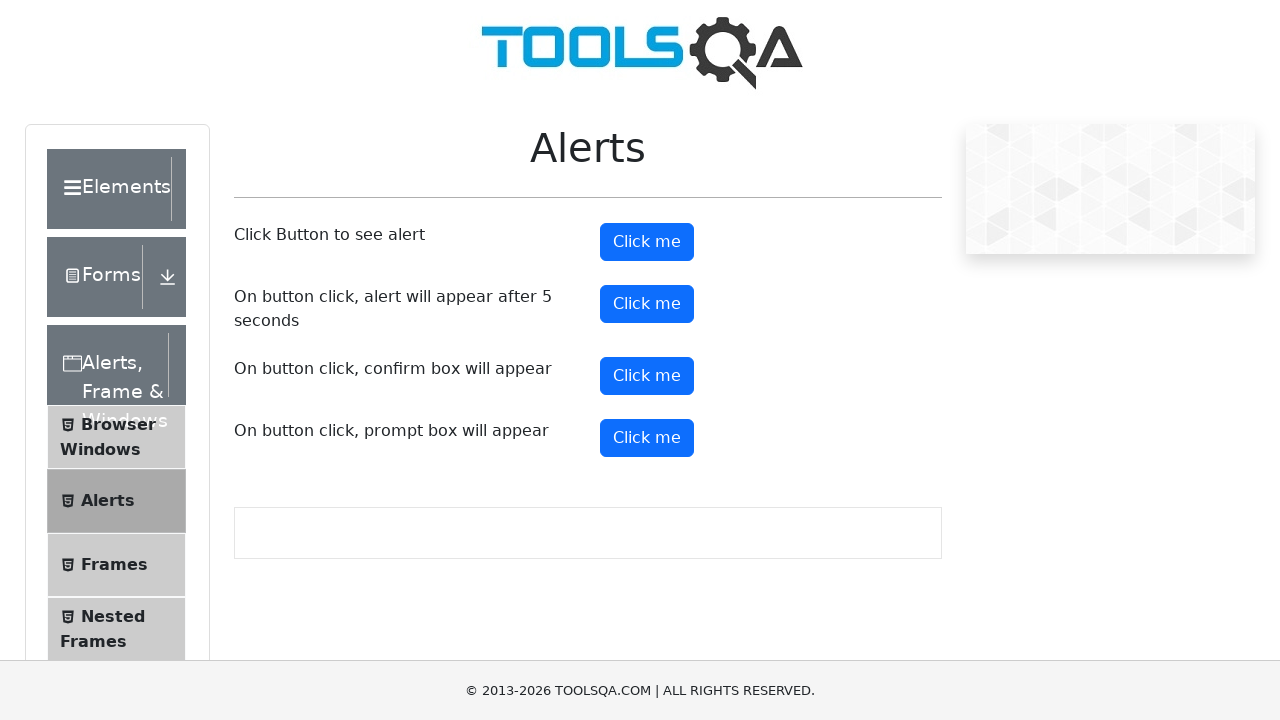

Clicked alert button to trigger JavaScript alert popup at (647, 242) on #alertButton
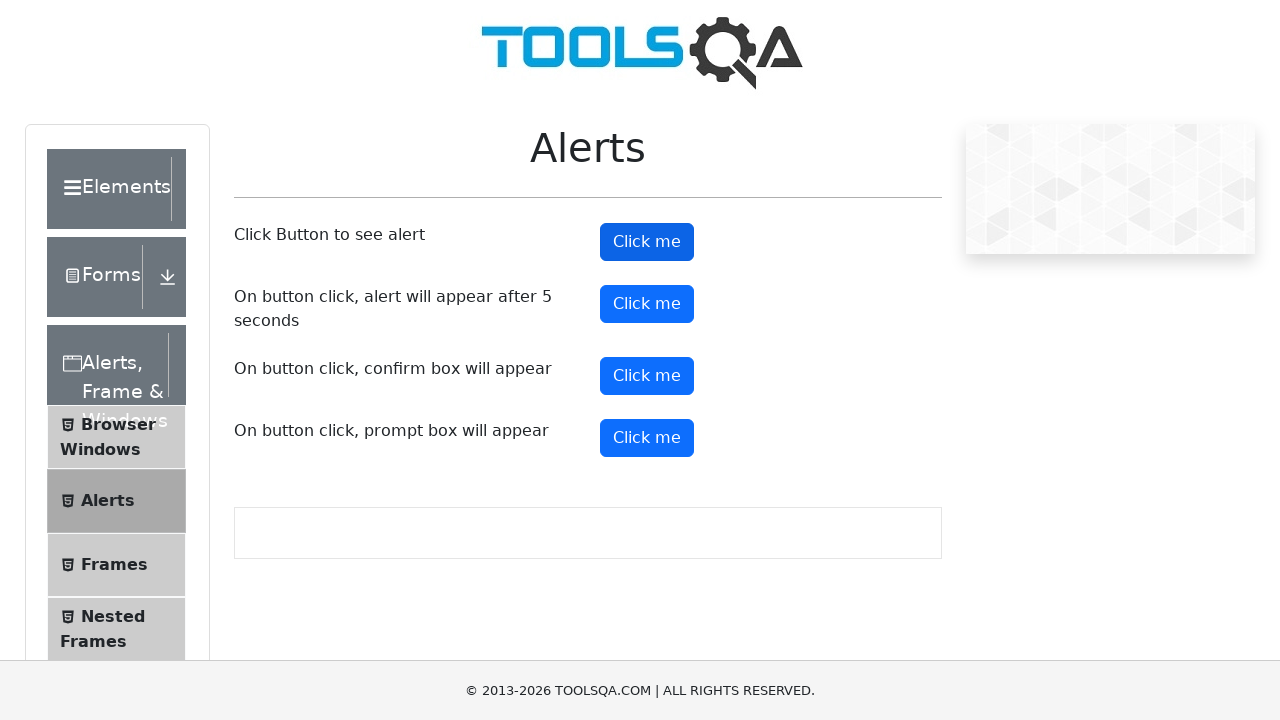

Waited for alert dialog to be processed
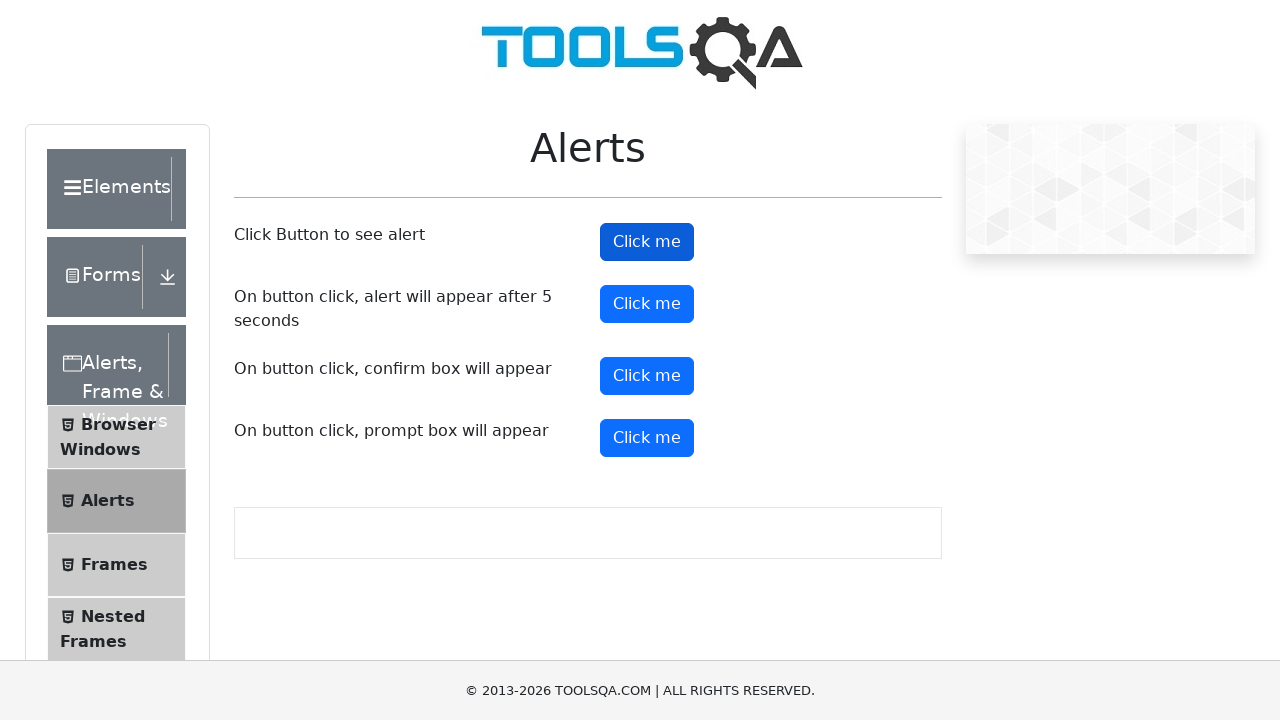

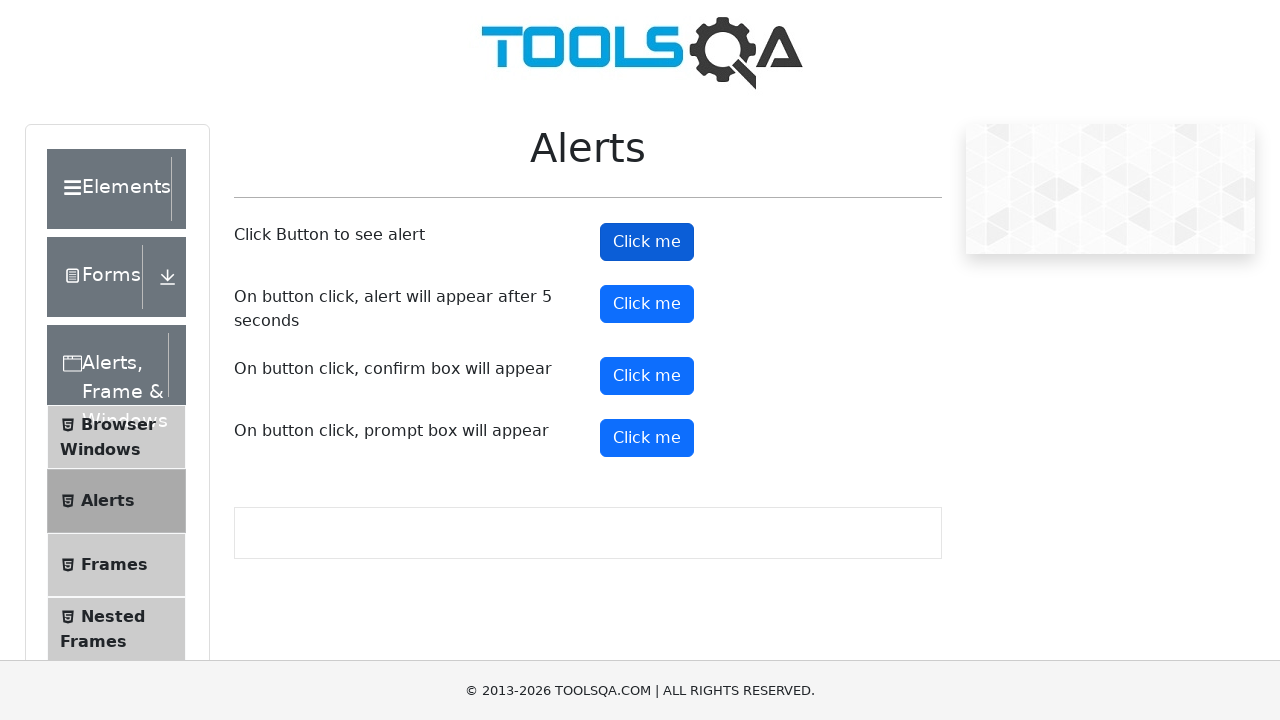